Tests the add/remove elements functionality by clicking the Add Element button multiple times, then removing some of the created elements

Starting URL: http://the-internet.herokuapp.com/add_remove_elements/

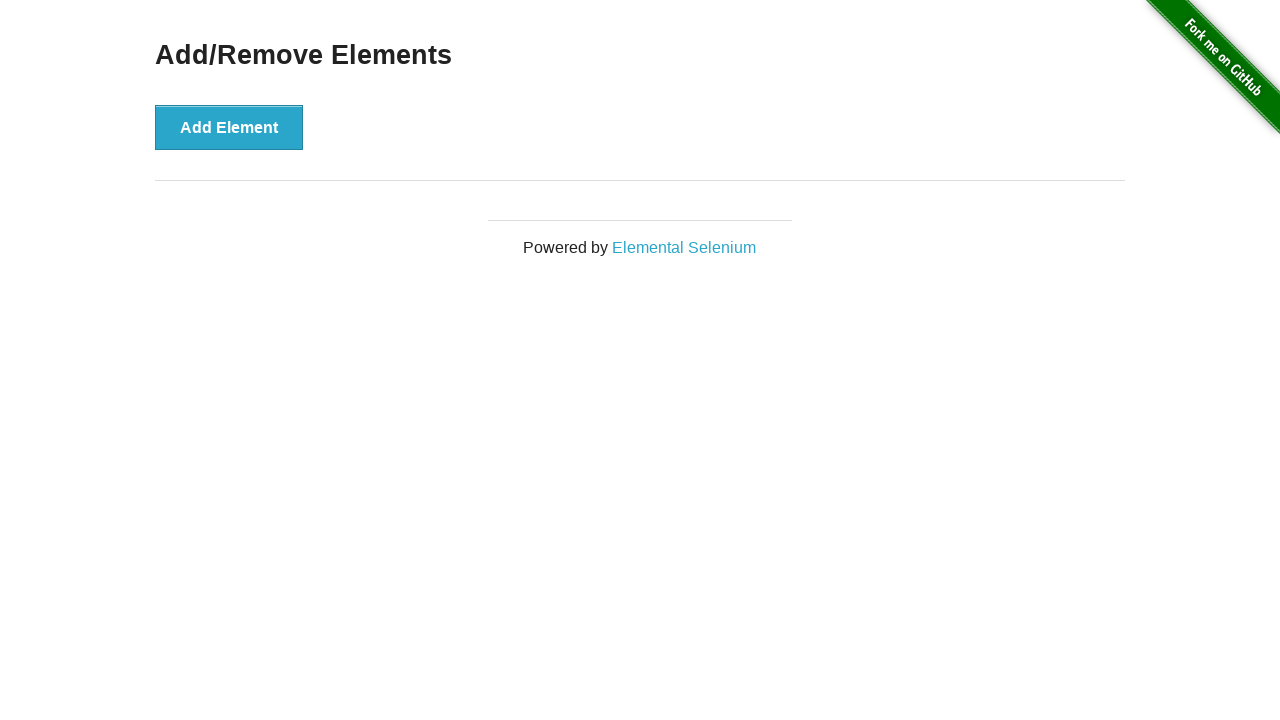

Located the Add Element button
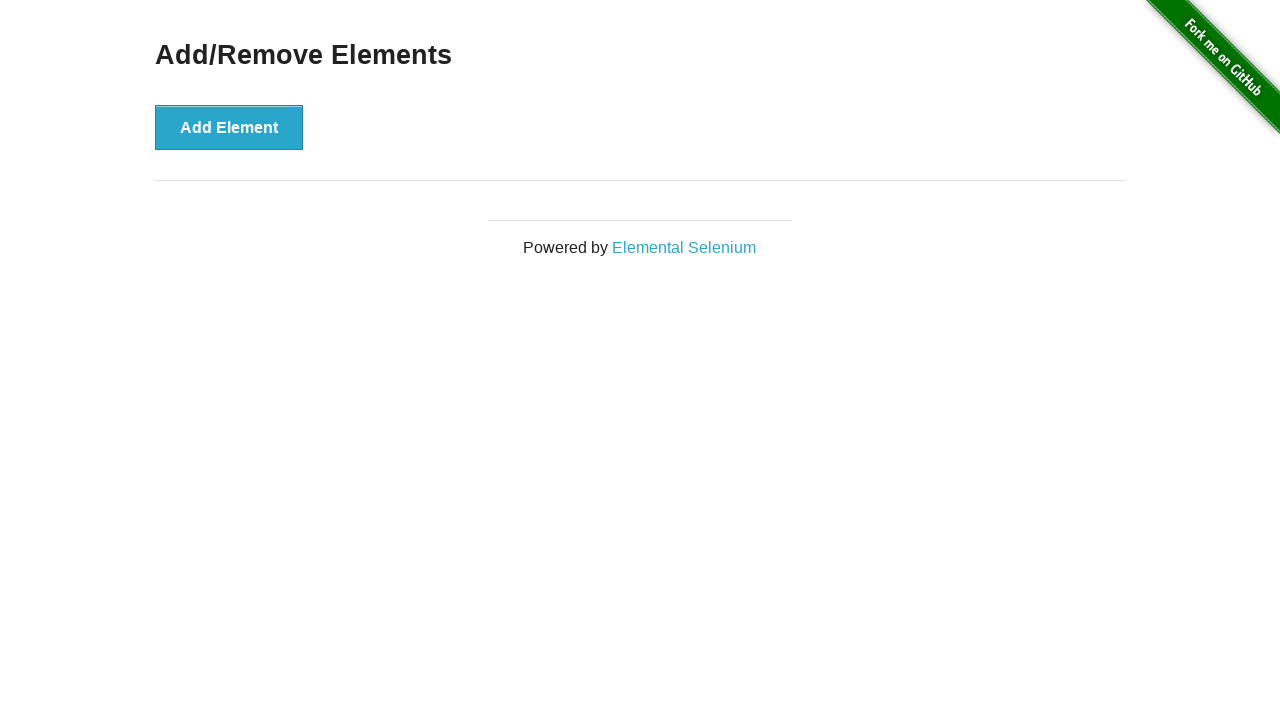

Clicked Add Element button to create a new element at (229, 127) on #content > div > button
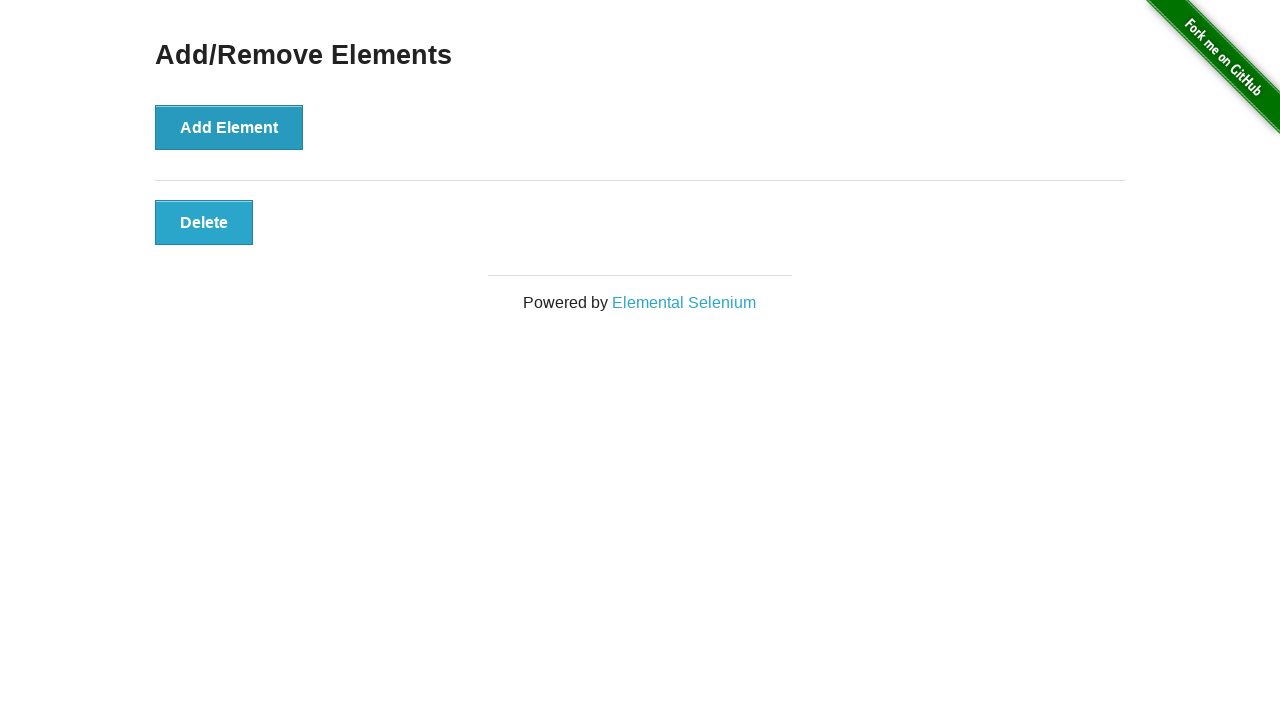

Clicked Add Element button to create a new element at (229, 127) on #content > div > button
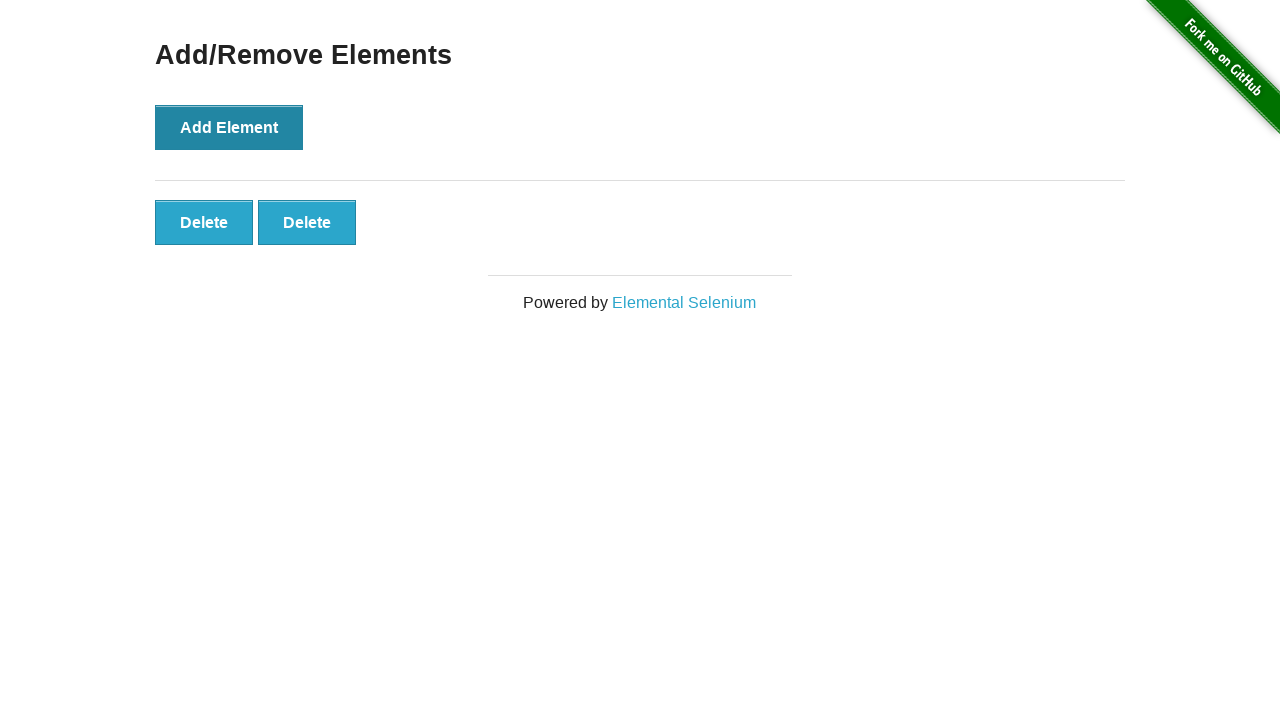

Clicked Add Element button to create a new element at (229, 127) on #content > div > button
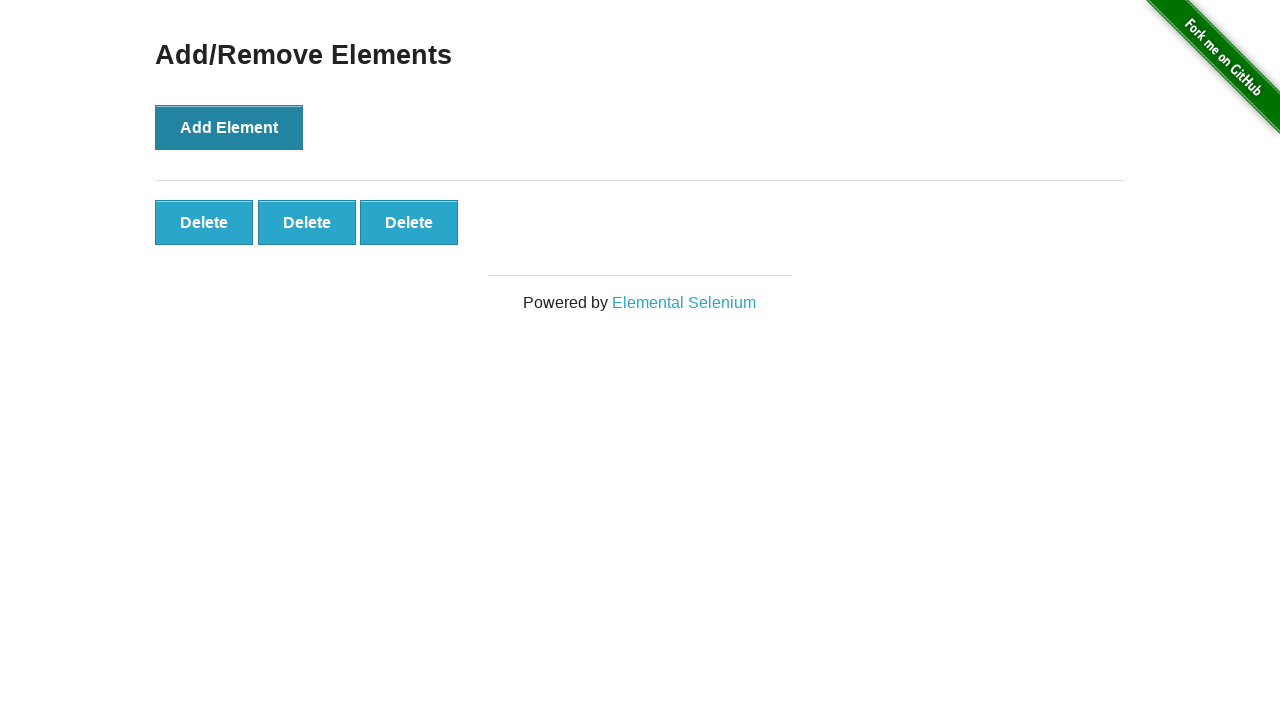

Clicked Add Element button to create a new element at (229, 127) on #content > div > button
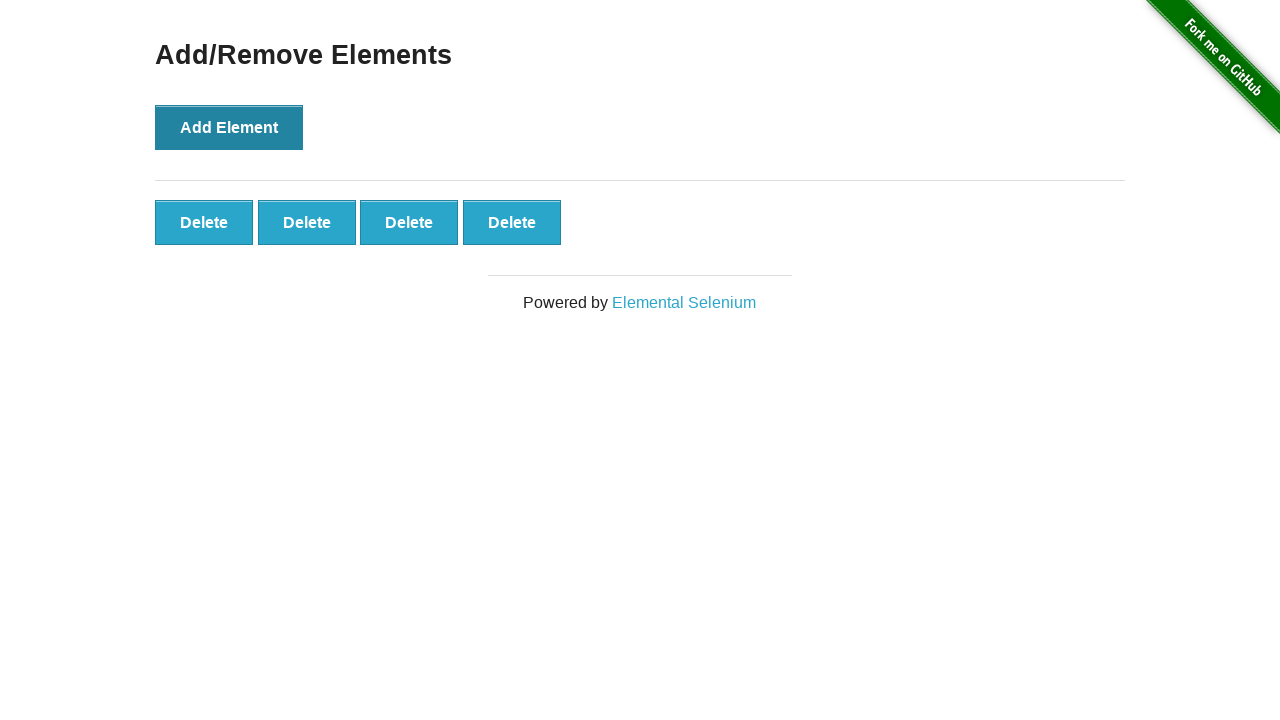

Clicked Add Element button to create a new element at (229, 127) on #content > div > button
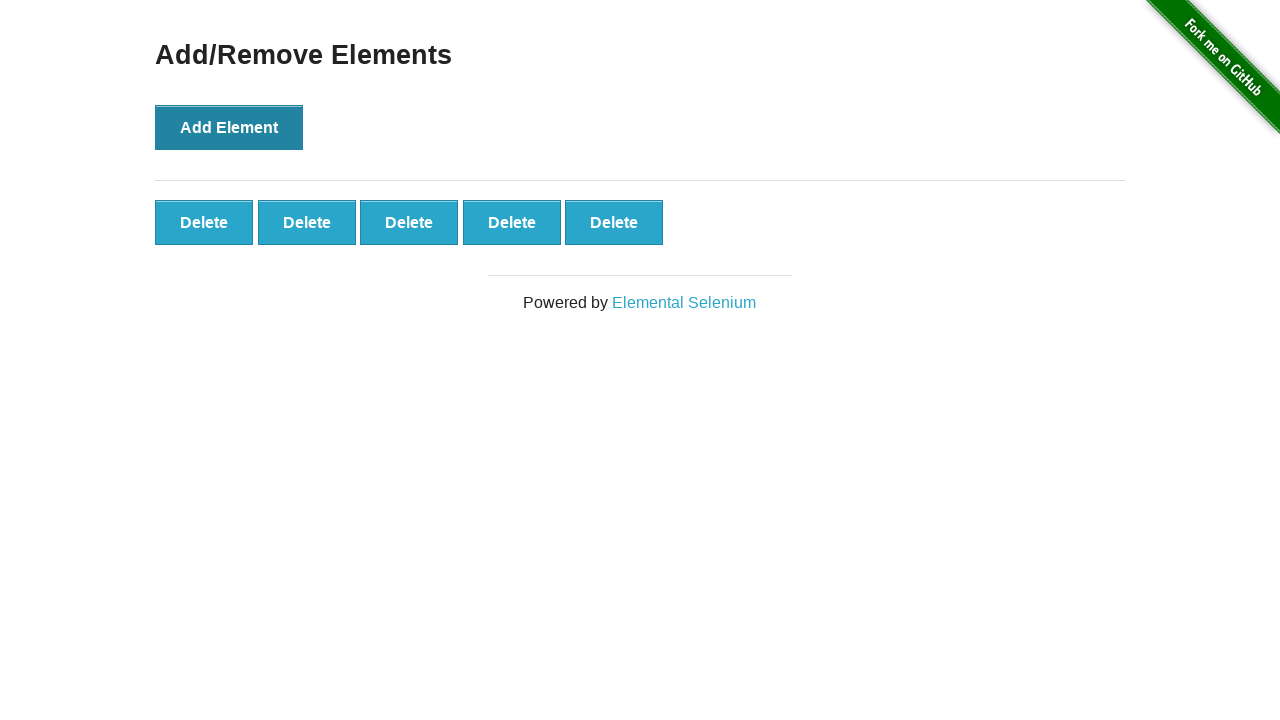

Located the elements container
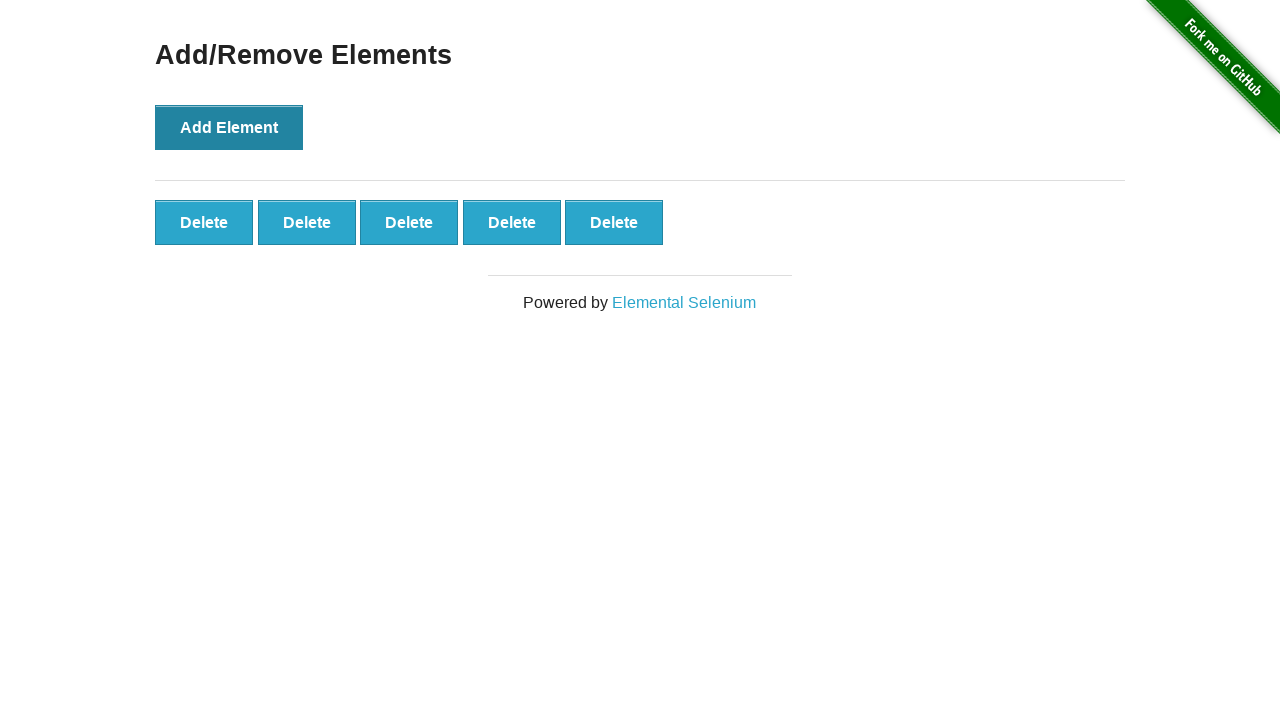

Located all created elements with class 'added-manually'
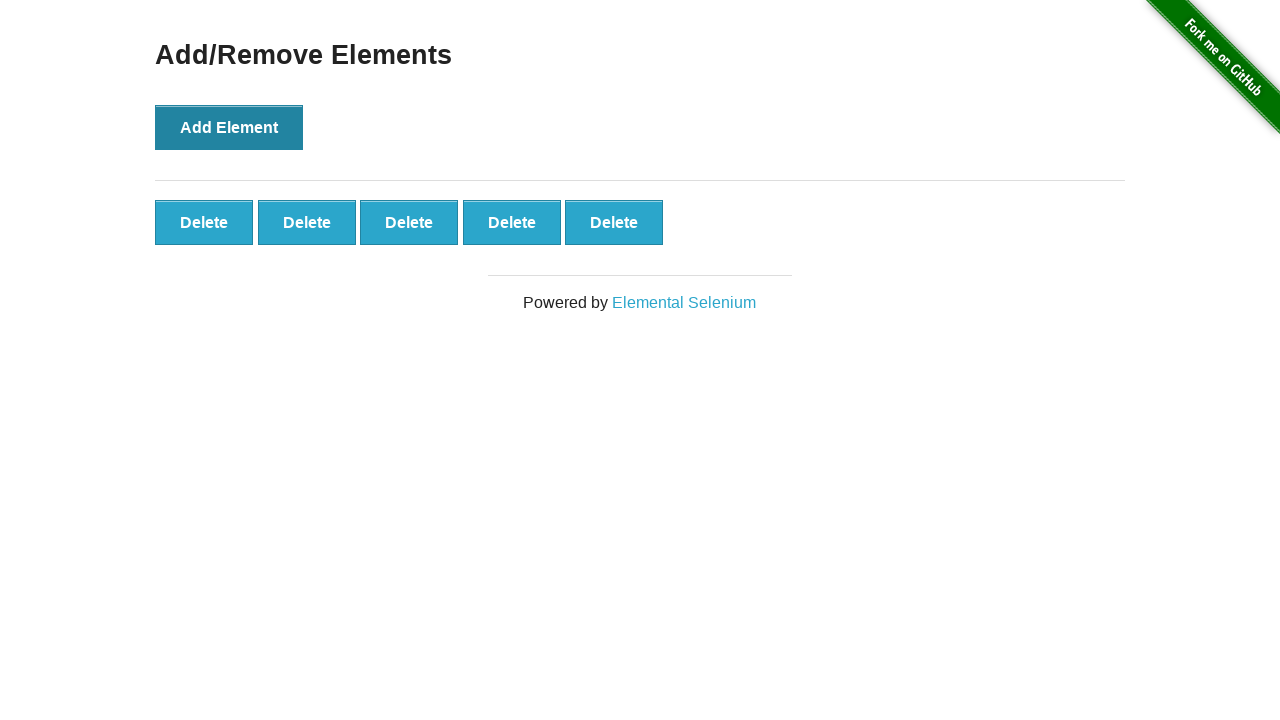

Clicked remove button on first element to delete it at (204, 222) on #elements >> .added-manually >> nth=0
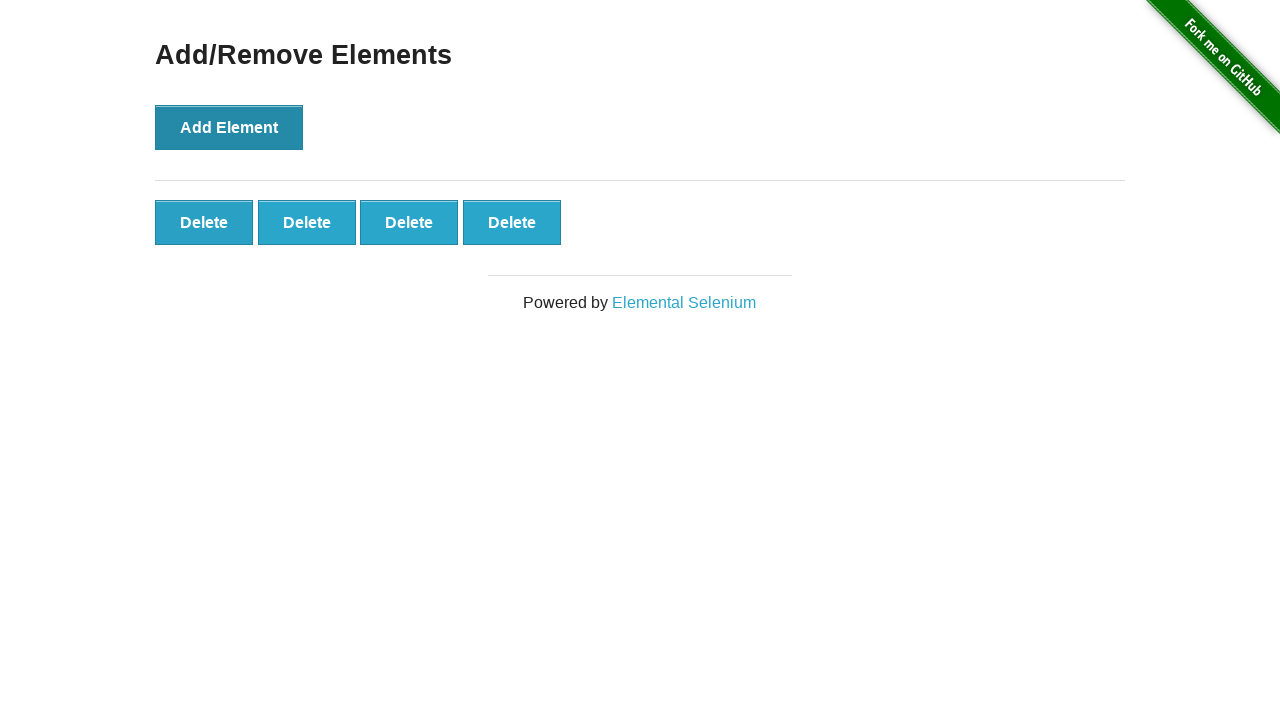

Clicked remove button on first element to delete it at (204, 222) on #elements >> .added-manually >> nth=0
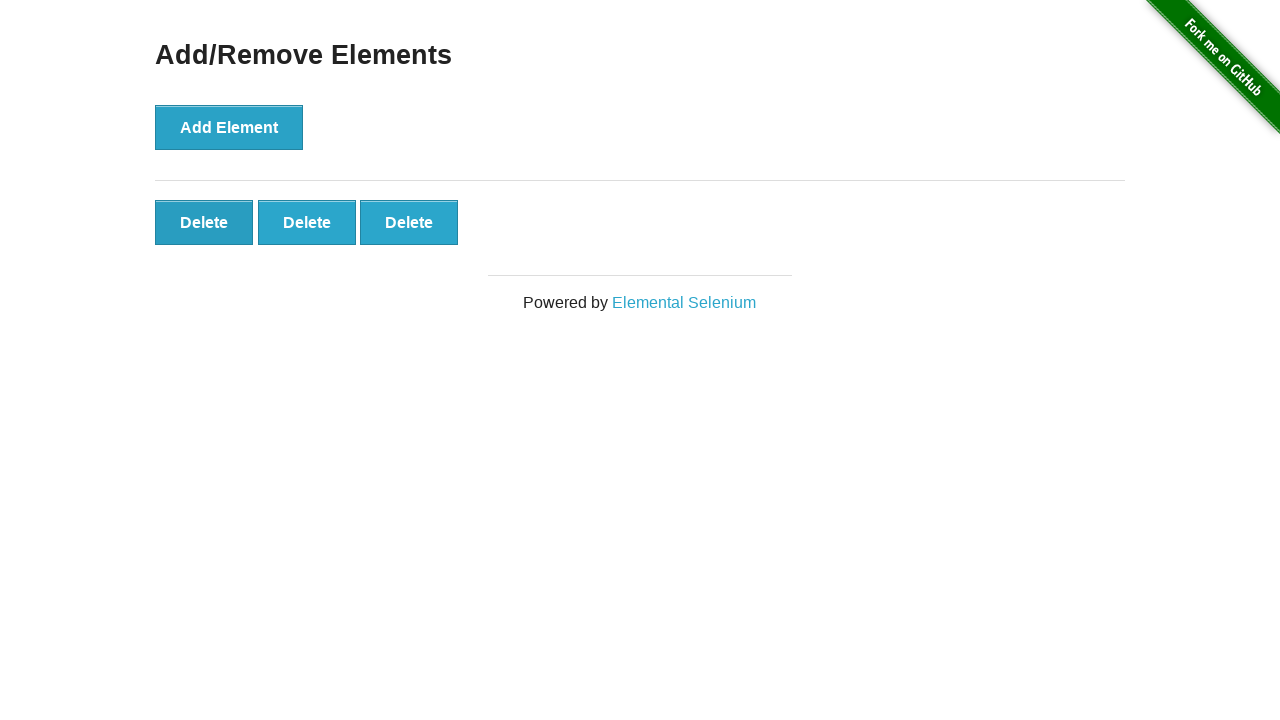

Clicked remove button on first element to delete it at (204, 222) on #elements >> .added-manually >> nth=0
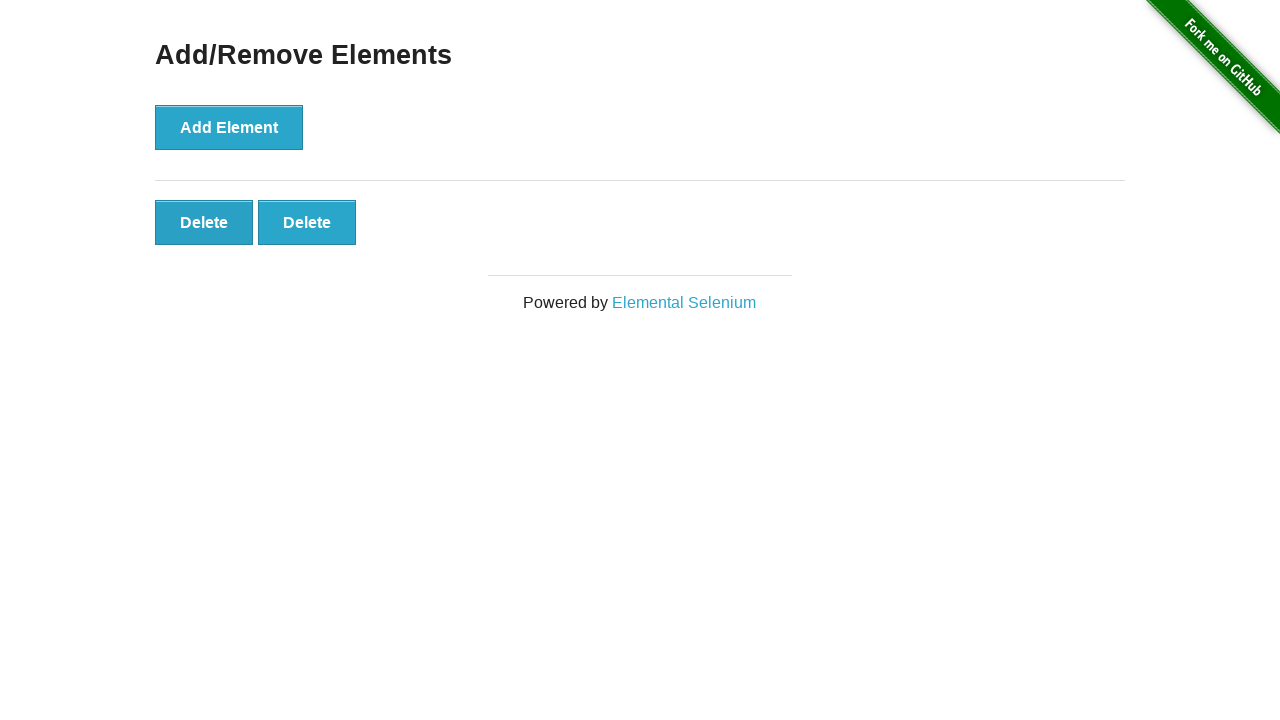

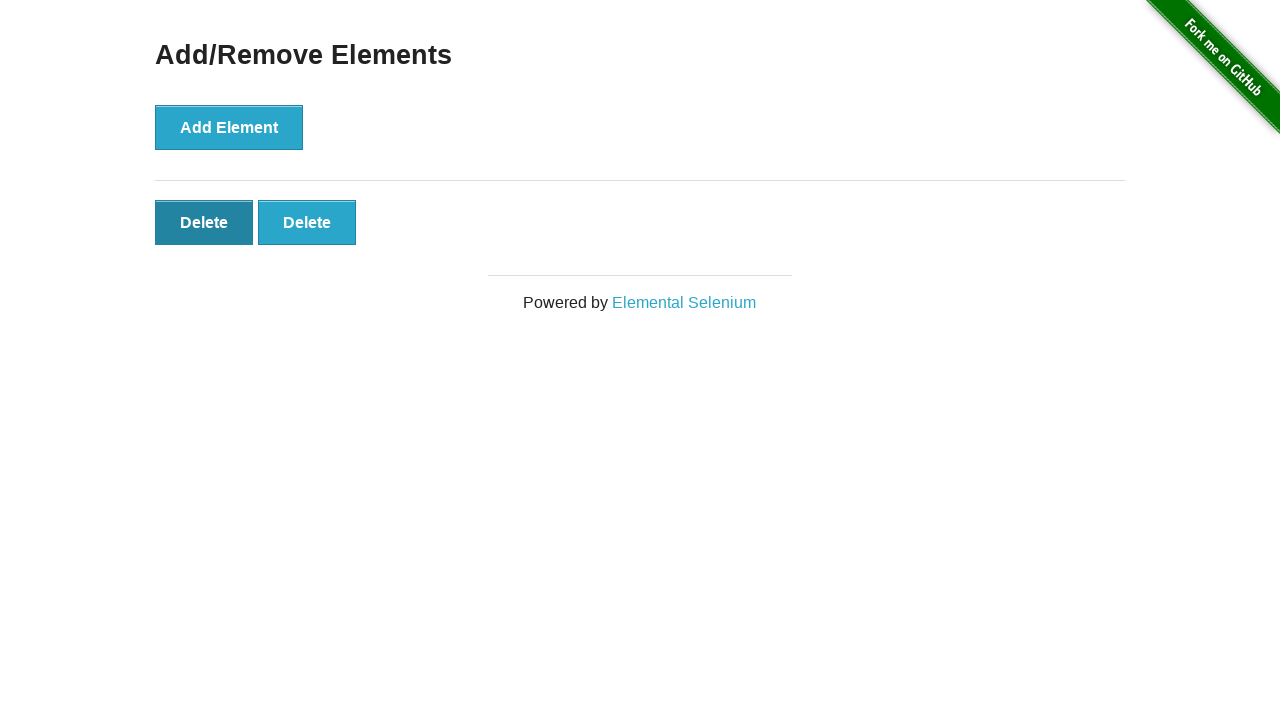